Tests radio button functionality by iterating through and clicking each radio button in a group, verifying their selection states

Starting URL: http://echoecho.com/htmlforms10.htm

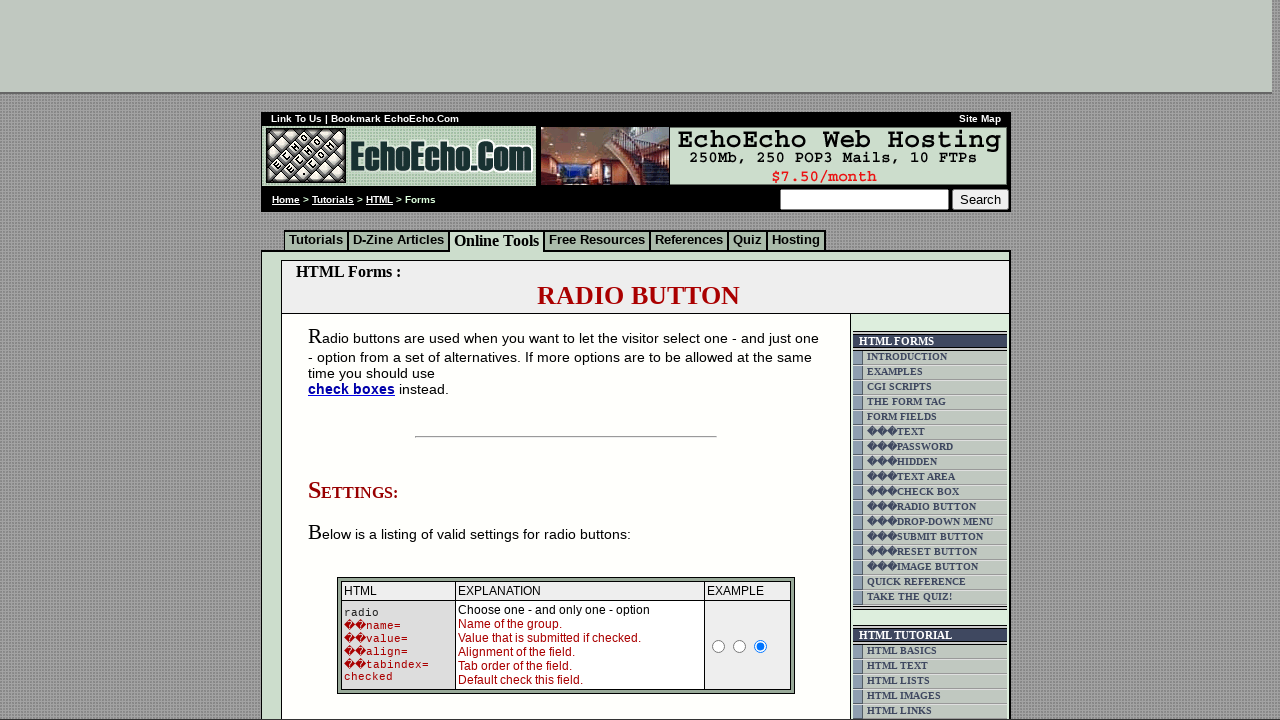

Navigated to radio button test page
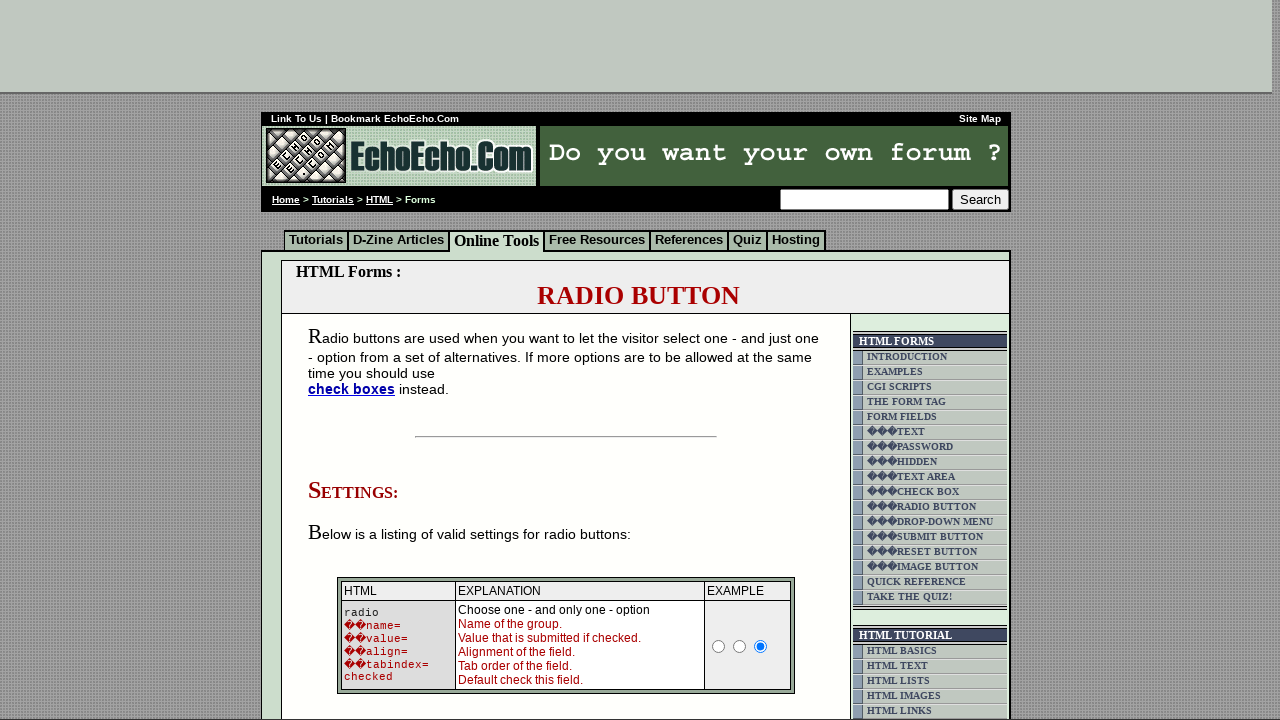

Located radio buttons block
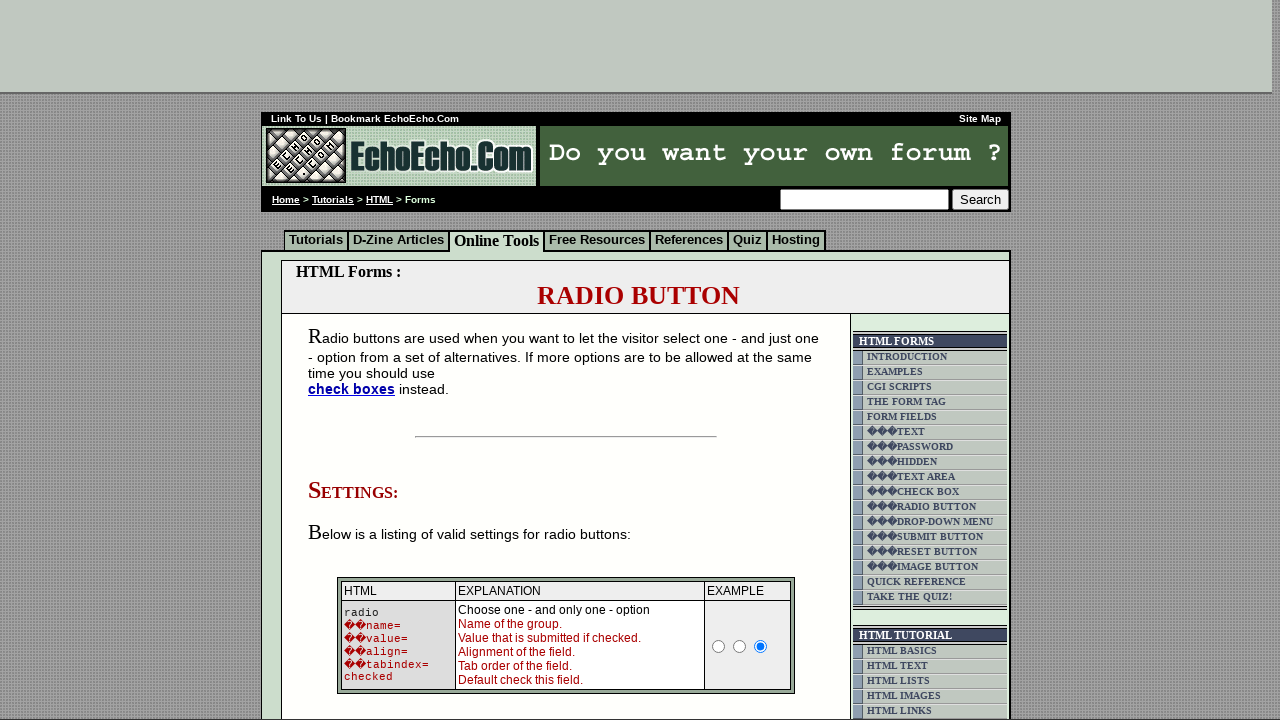

Located all radio buttons with name='group1'
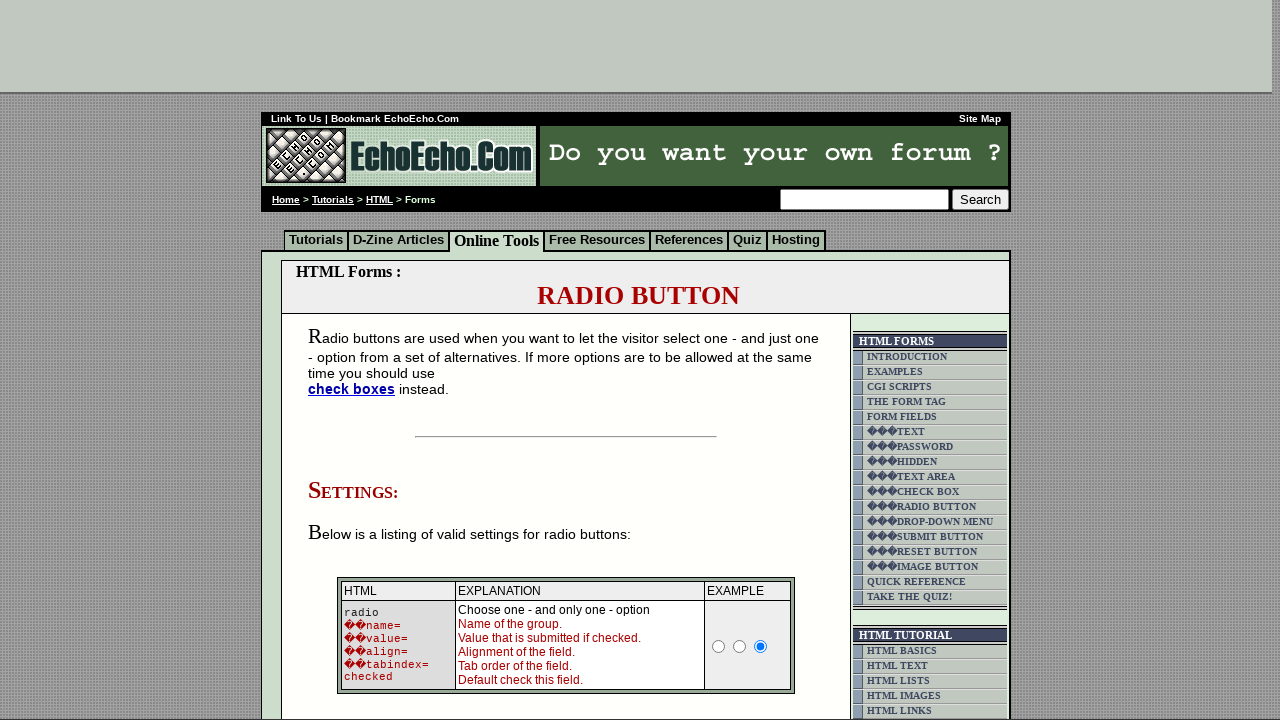

Found 3 radio buttons in the group
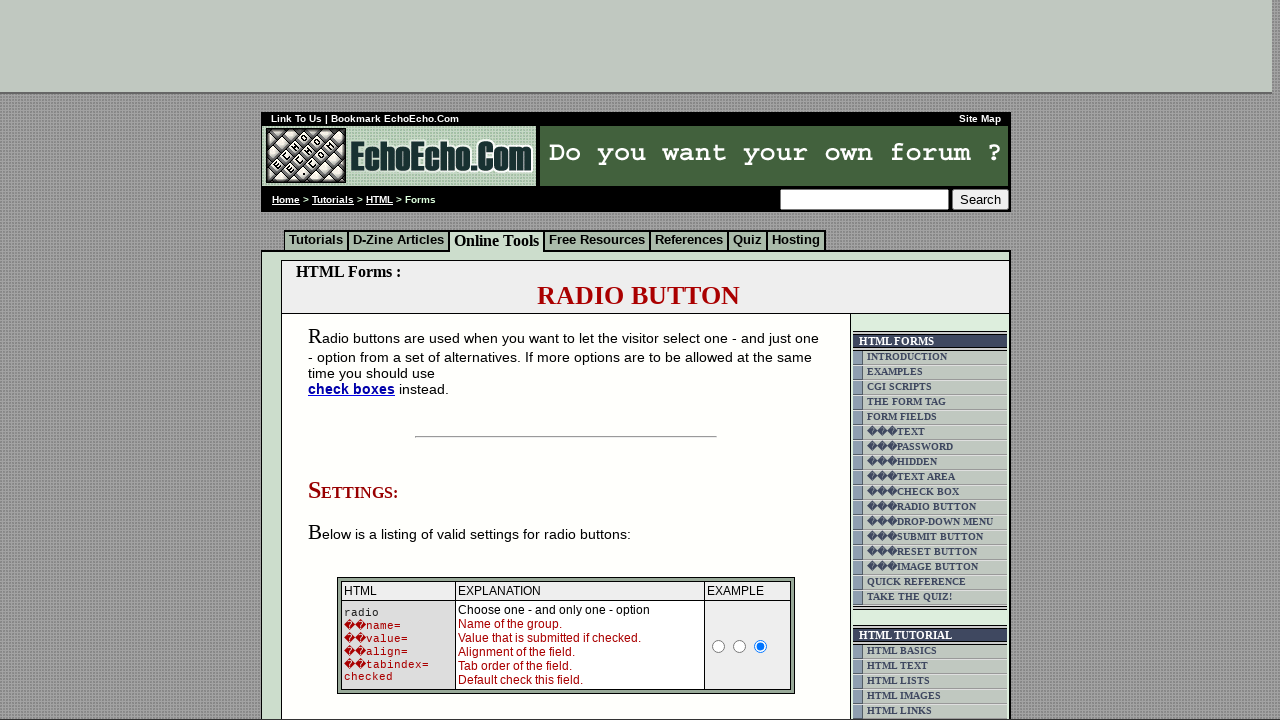

Clicked radio button 1 of 3 at (356, 360) on input[name='group1'] >> nth=0
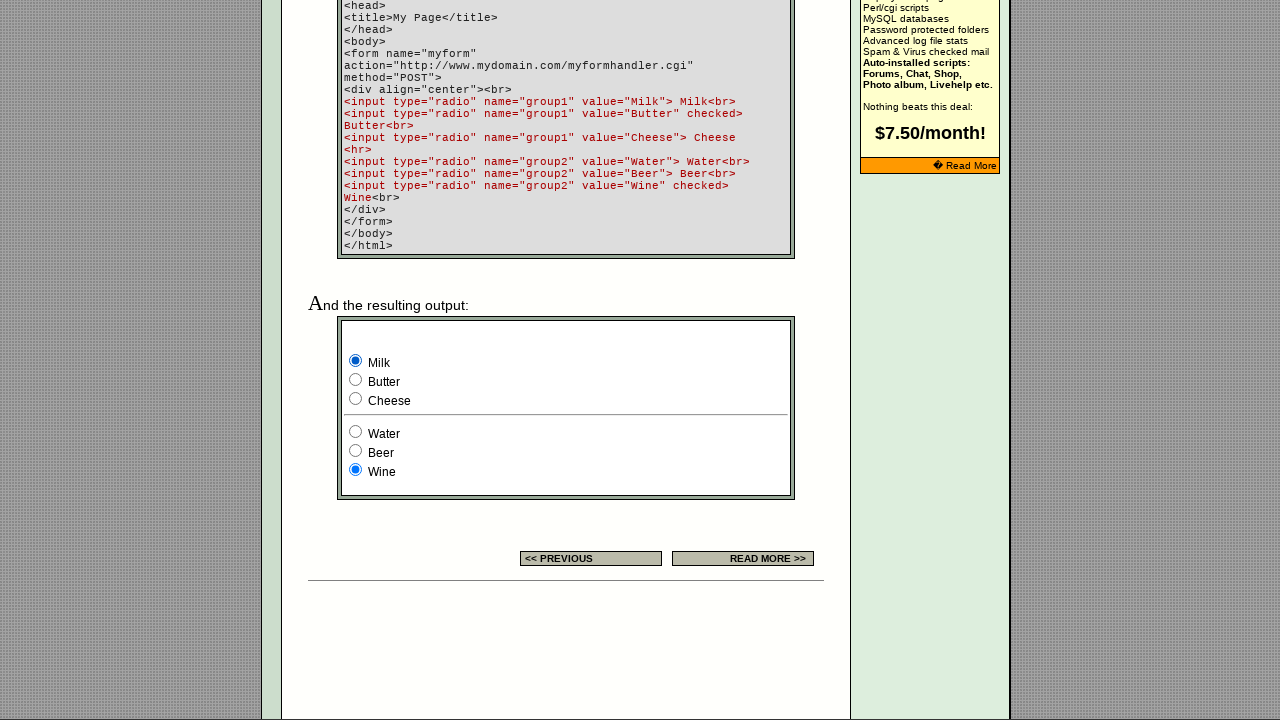

Verified selection states after clicking radio button 1
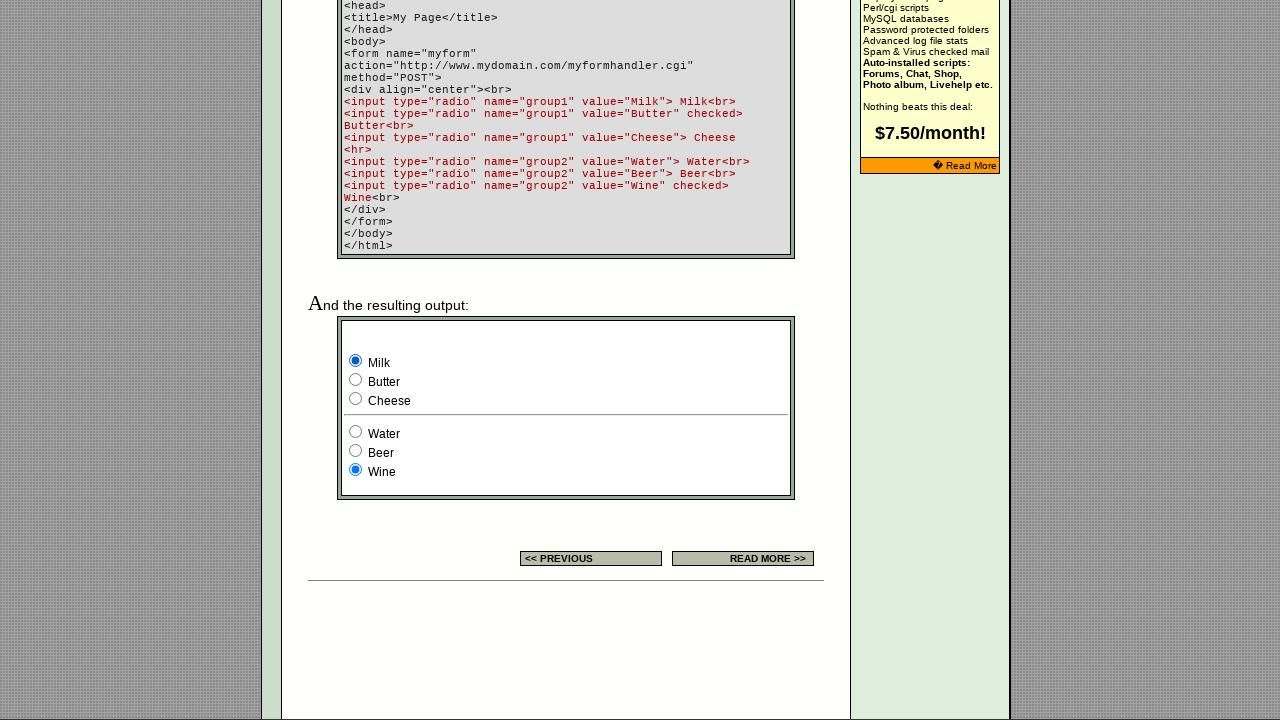

Clicked radio button 2 of 3 at (356, 380) on input[name='group1'] >> nth=1
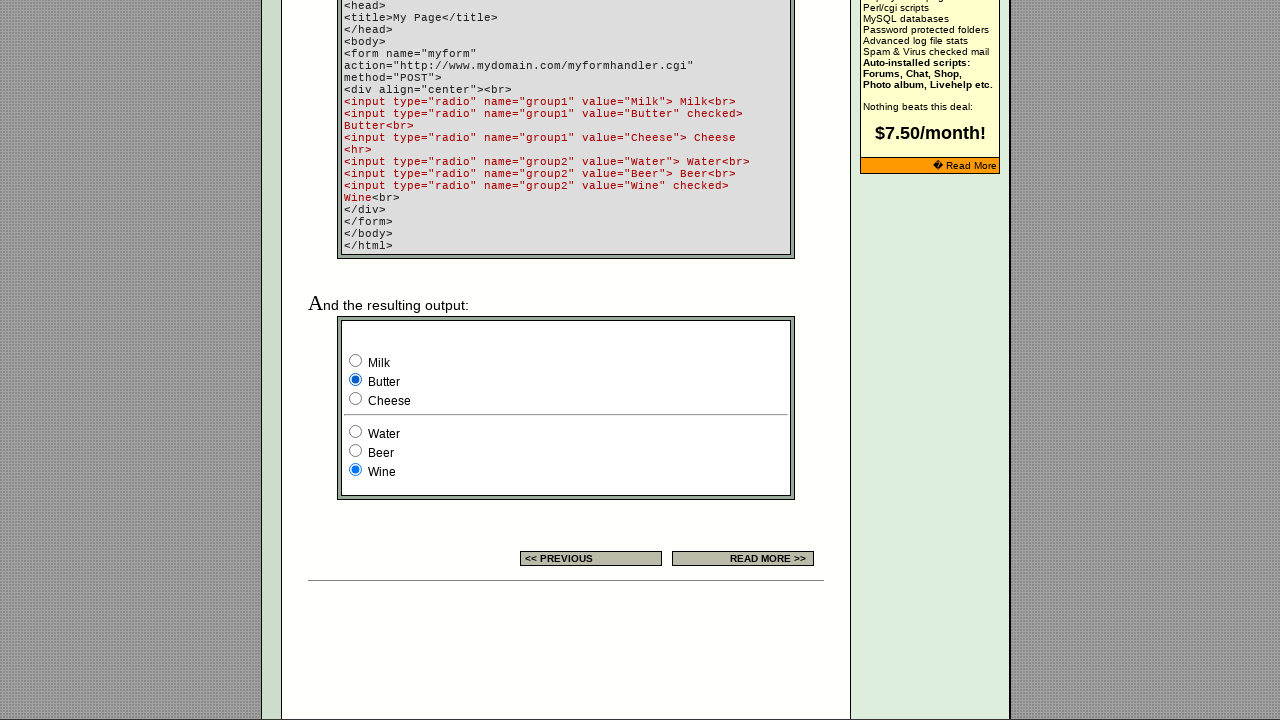

Verified selection states after clicking radio button 2
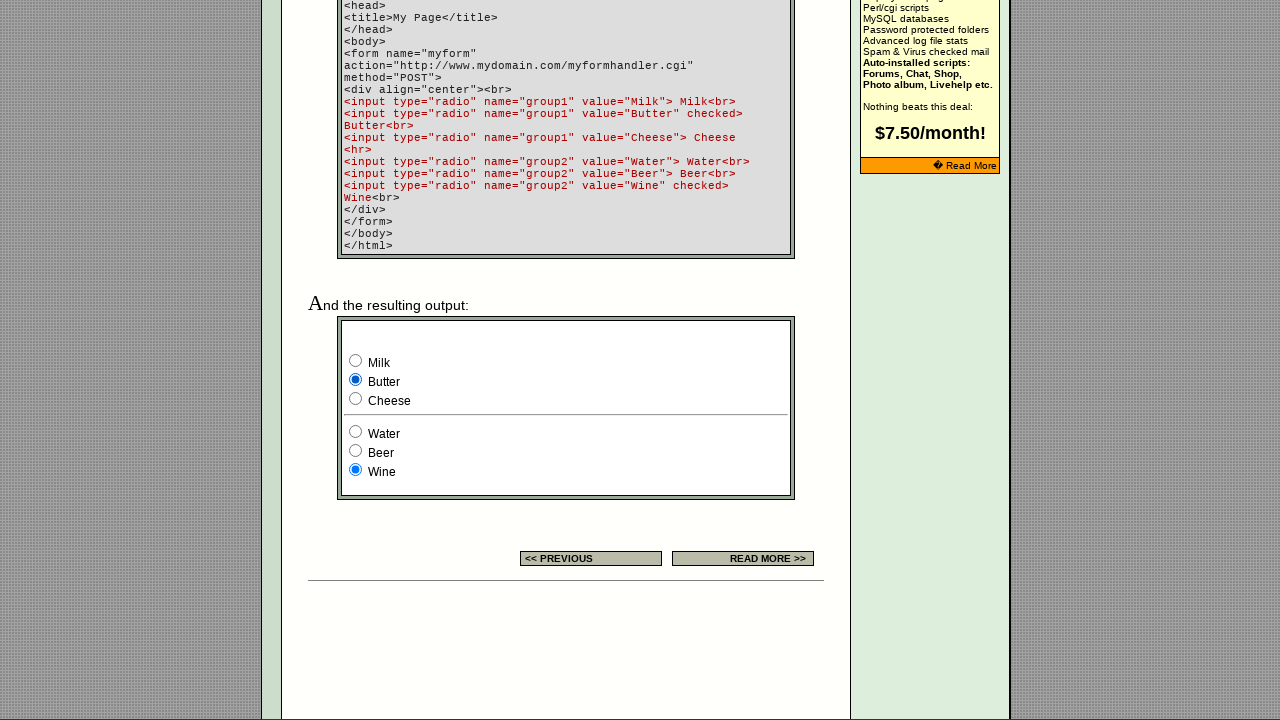

Clicked radio button 3 of 3 at (356, 398) on input[name='group1'] >> nth=2
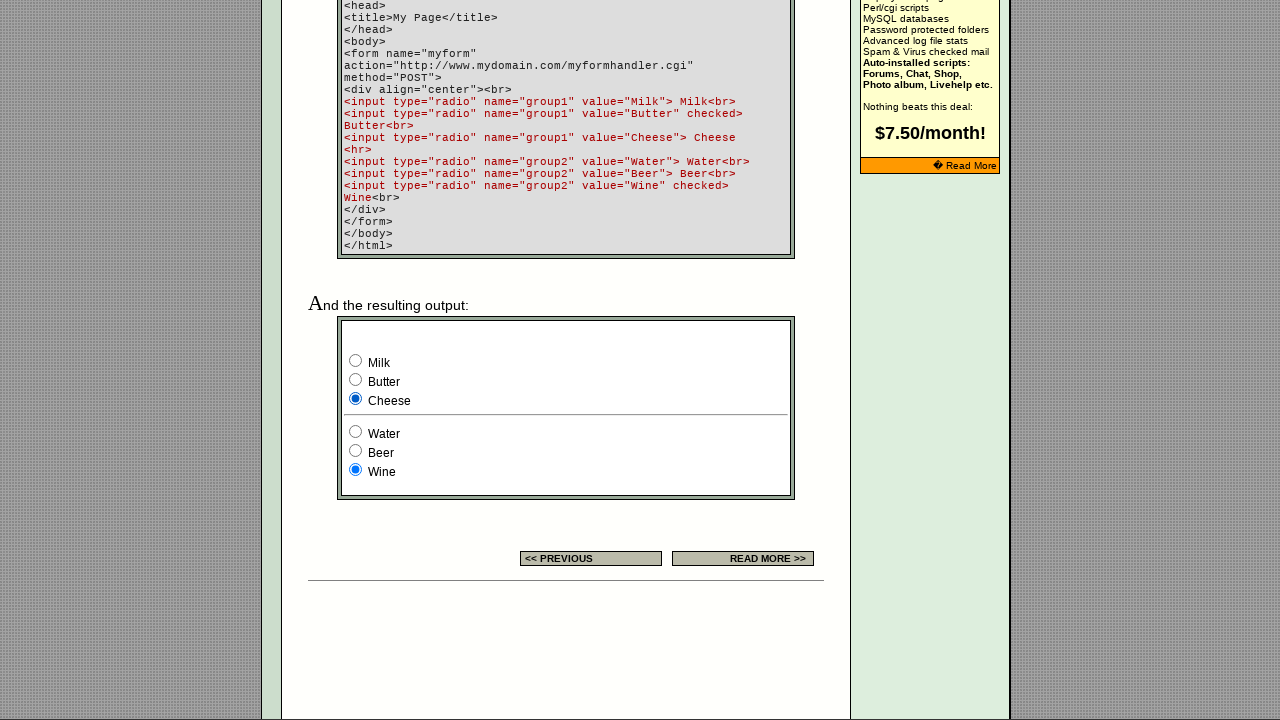

Verified selection states after clicking radio button 3
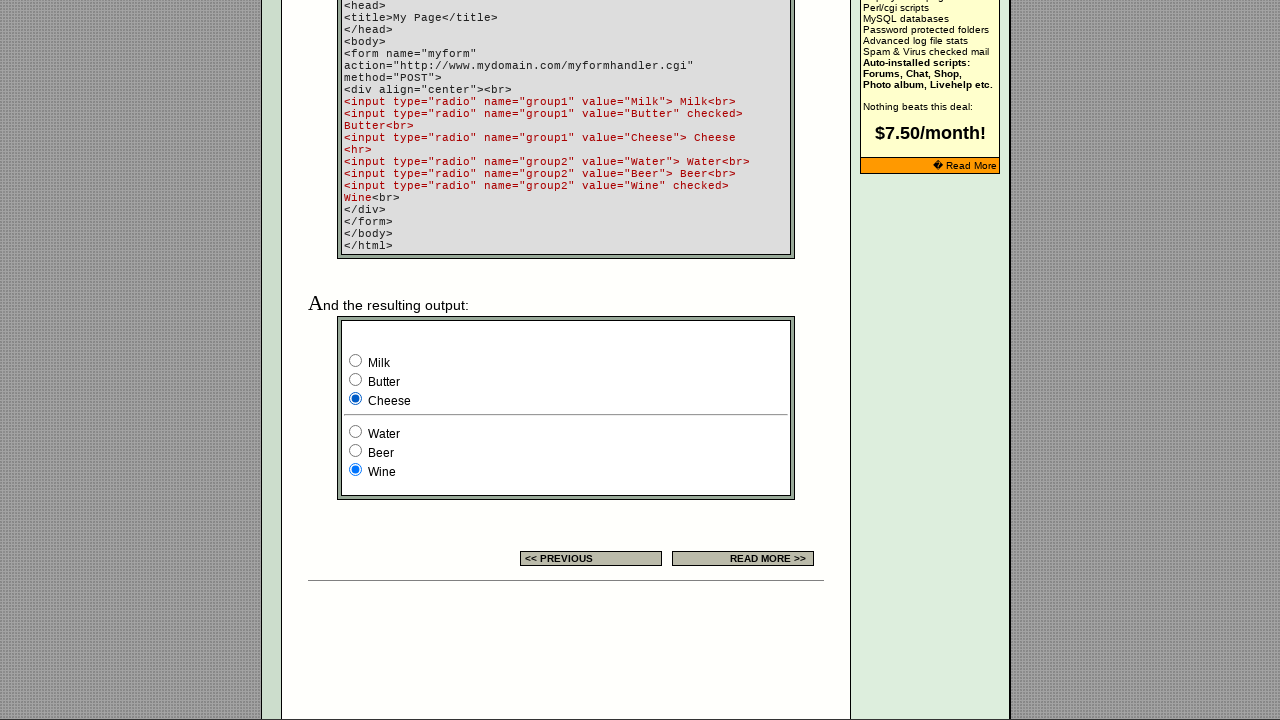

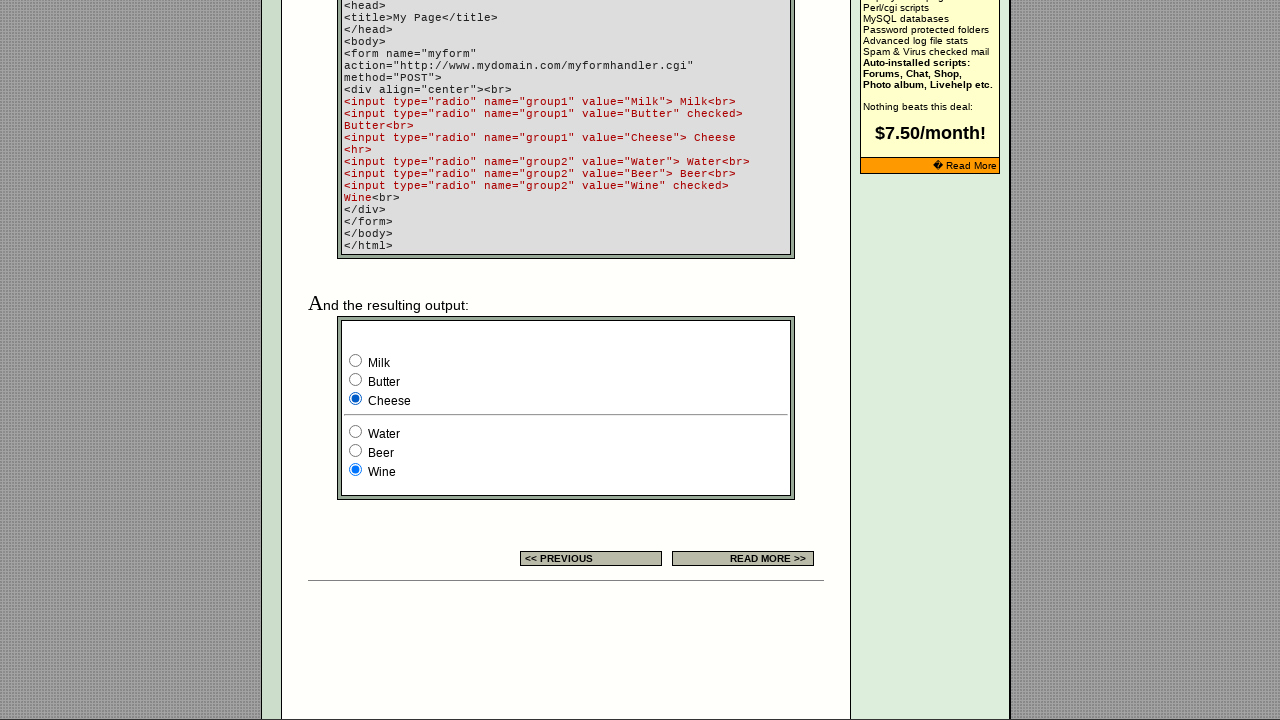